Tests JavaScript confirm alert handling by clicking a button that triggers a confirm dialog and accepting it

Starting URL: https://v1.training-support.net/selenium/javascript-alerts

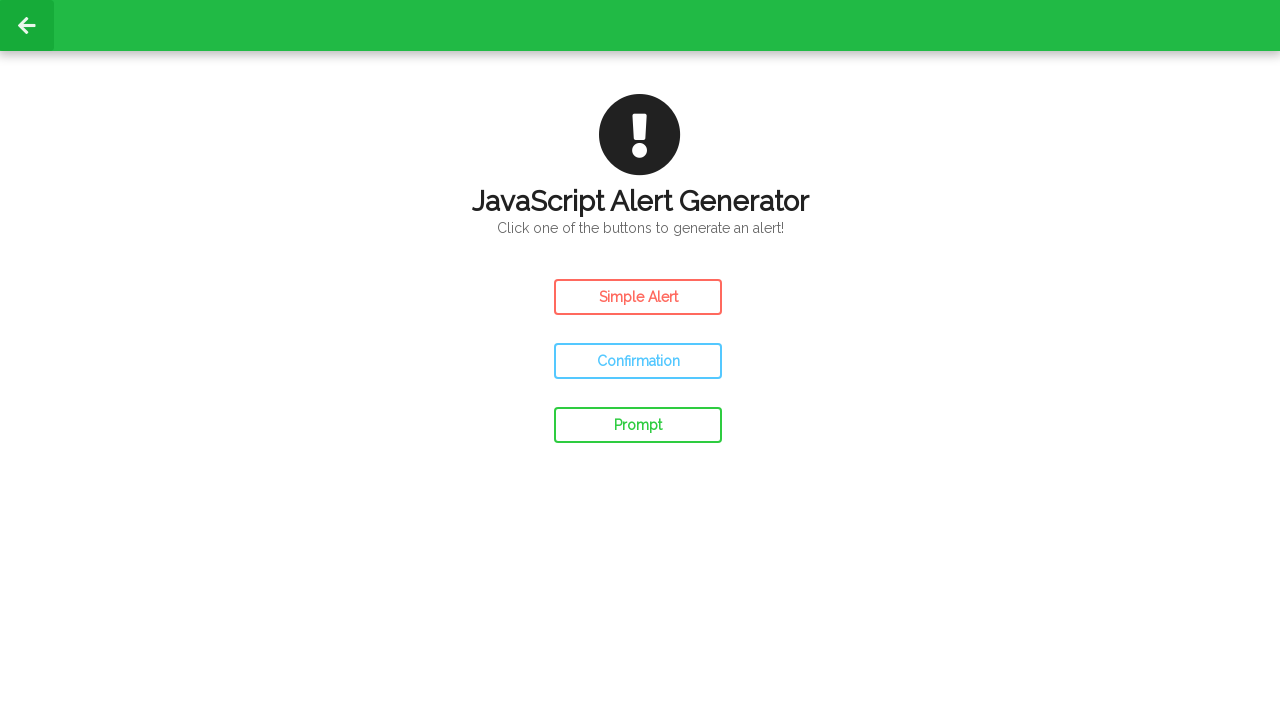

Set up dialog handler to accept confirm alerts
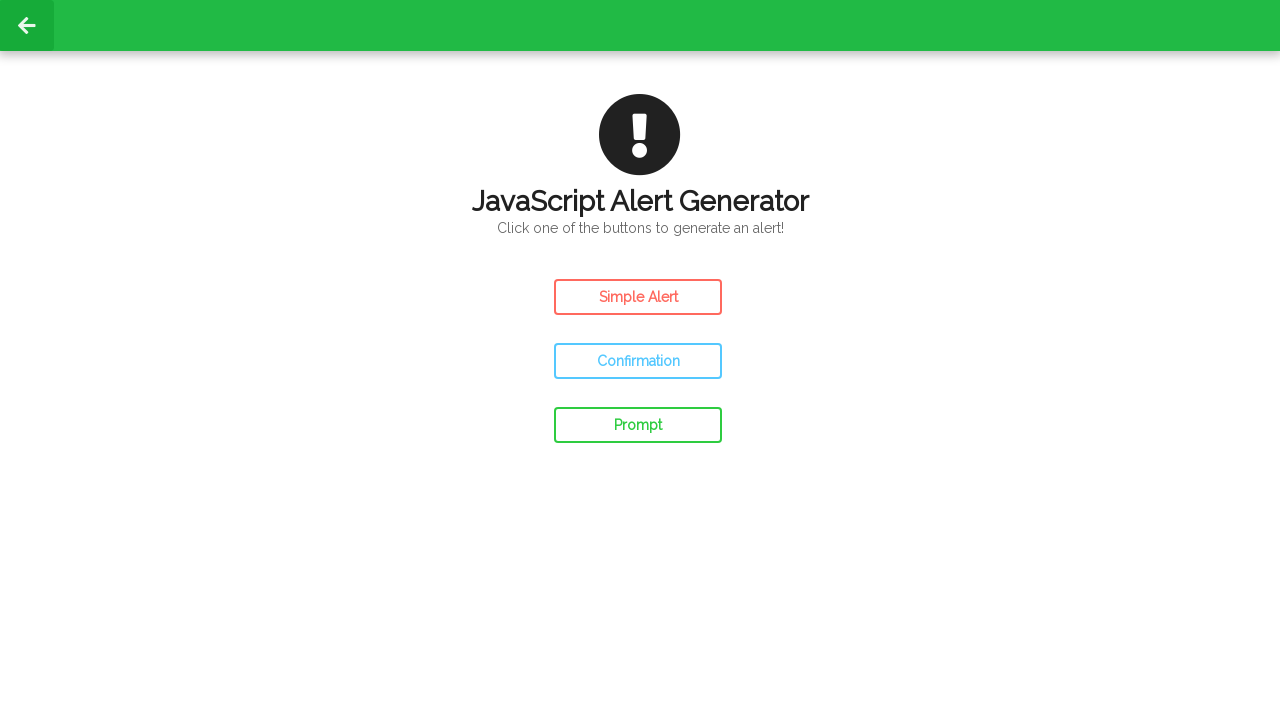

Clicked confirm button to trigger JavaScript confirm alert at (638, 361) on #confirm
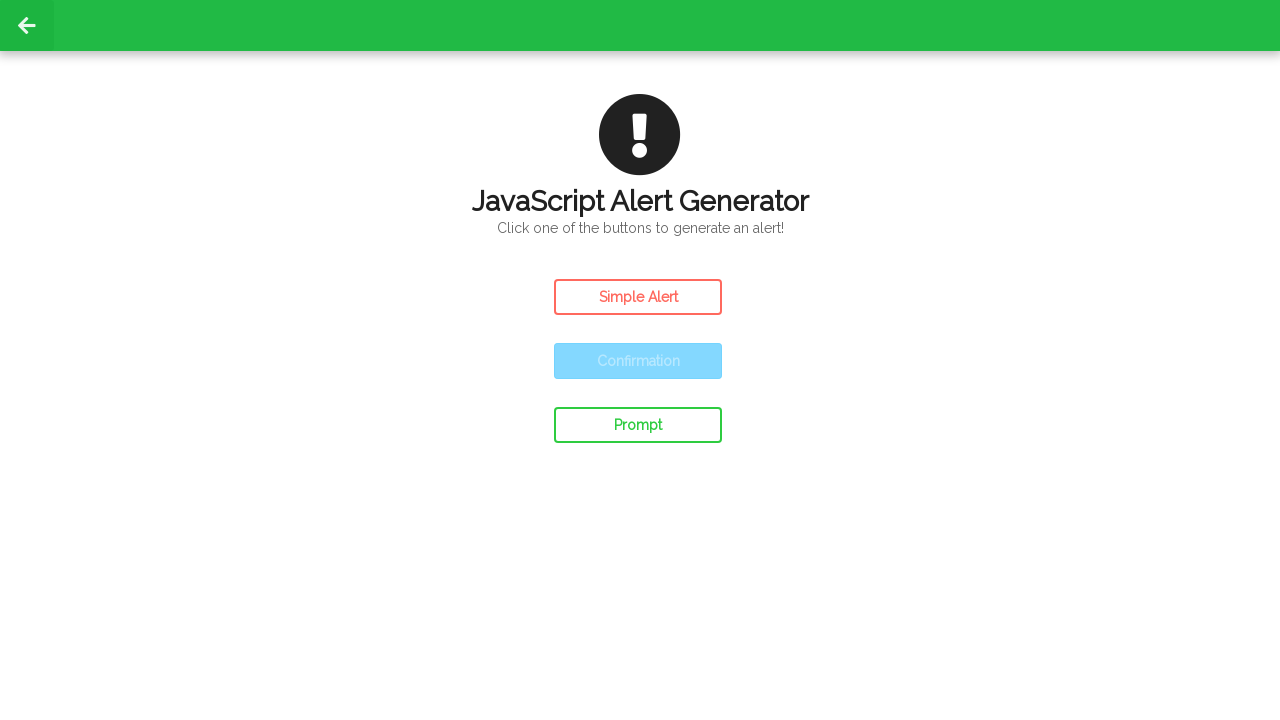

Waited for dialog interaction to complete
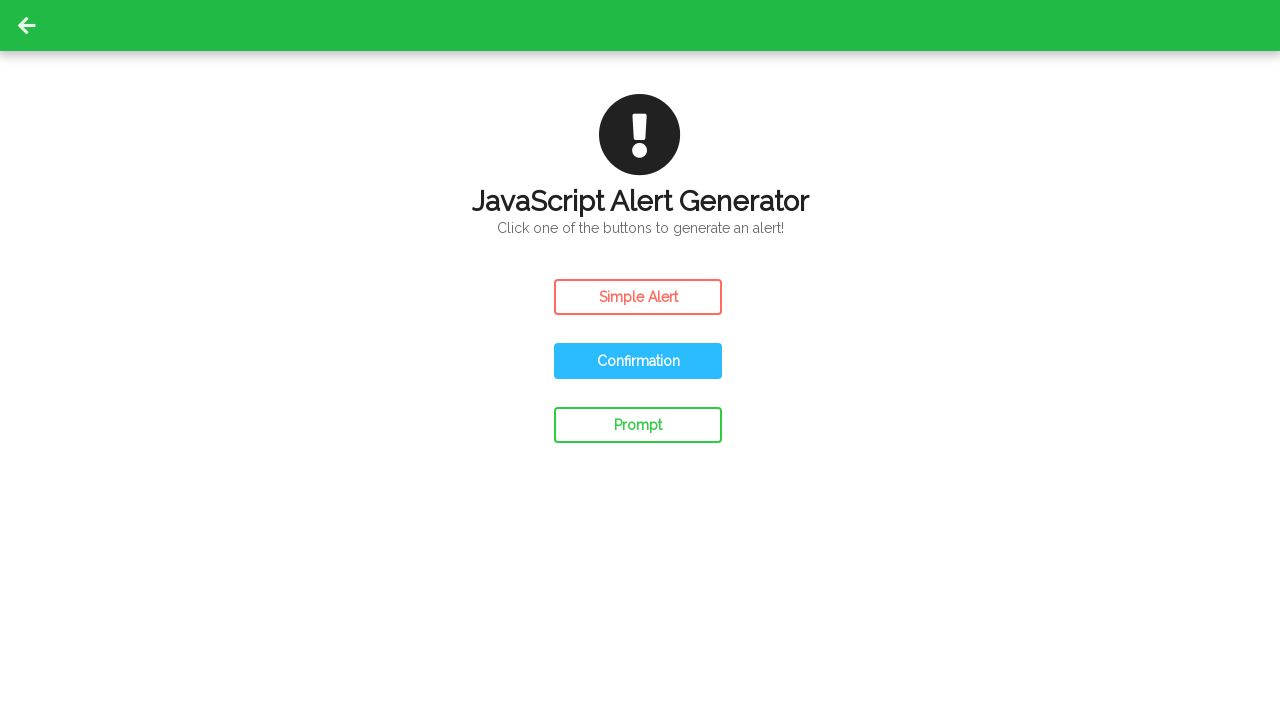

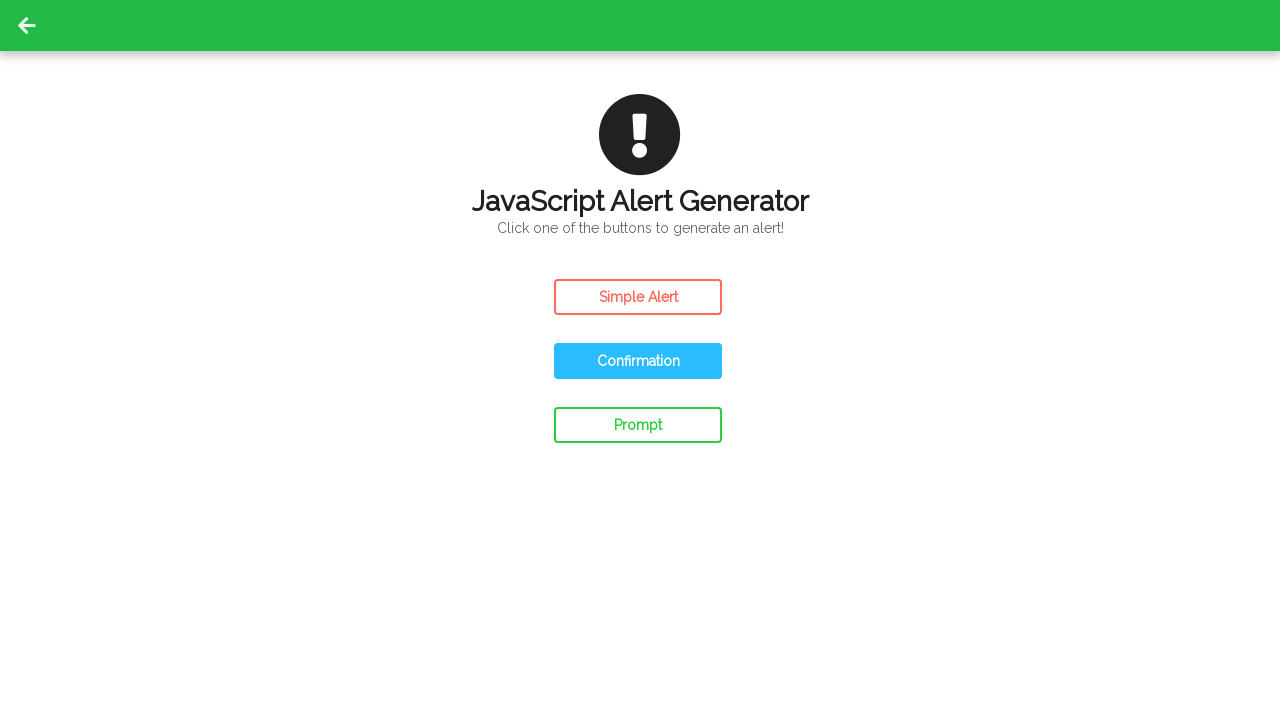